Tests a text box form by filling in user name, email, current address, and permanent address fields, then submitting and verifying the results are displayed correctly.

Starting URL: https://demoqa.com/text-box

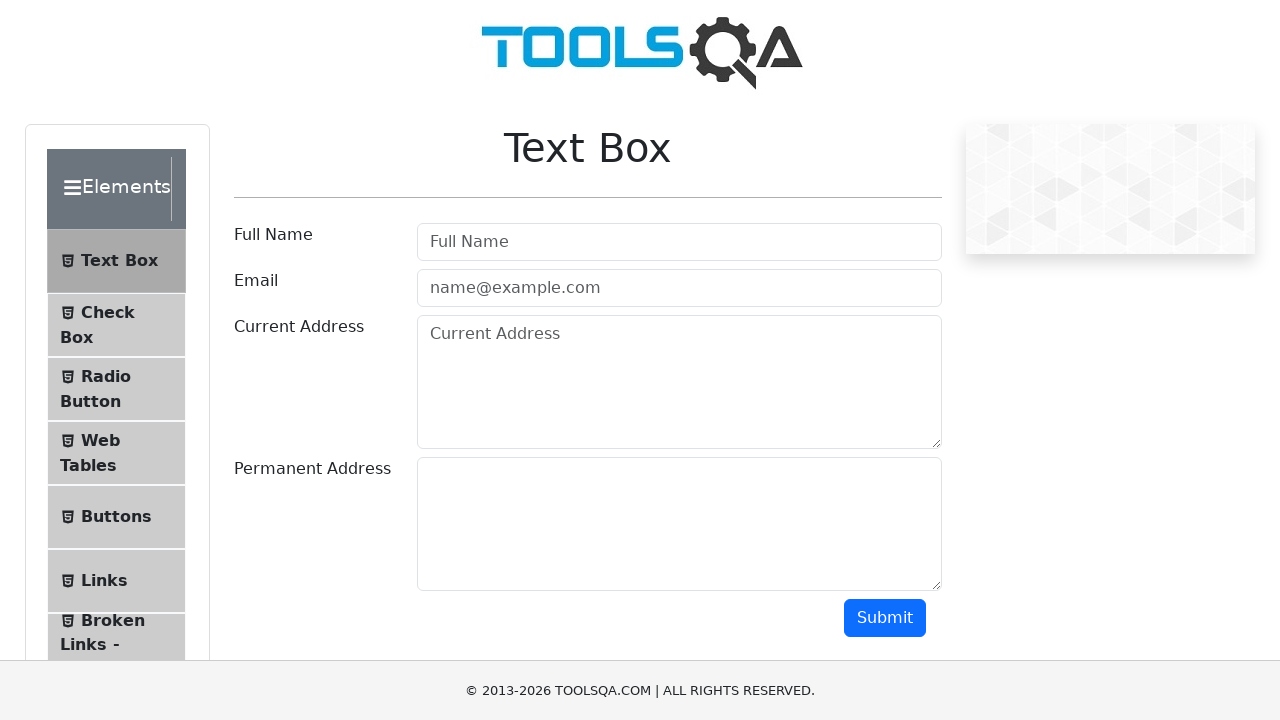

Filled user name field with 'Marcus Henderson' on #userName
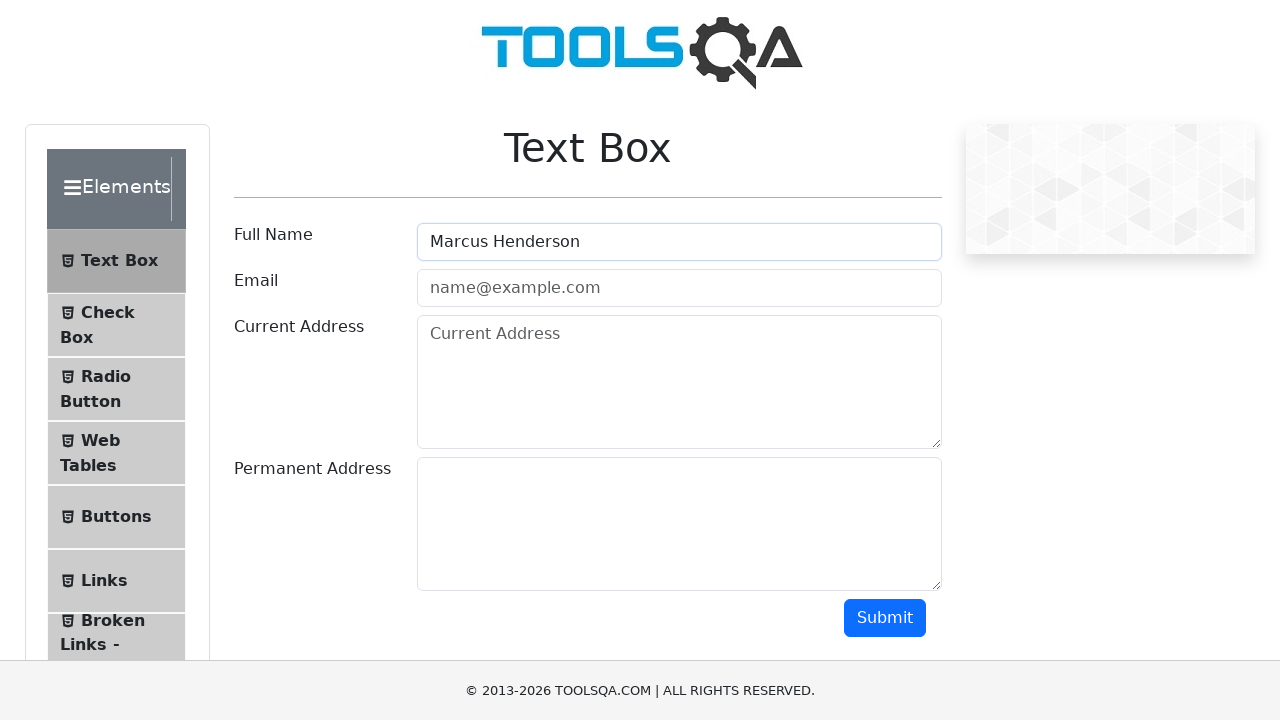

Filled email field with 'marcus.henderson@example.com' on #userEmail
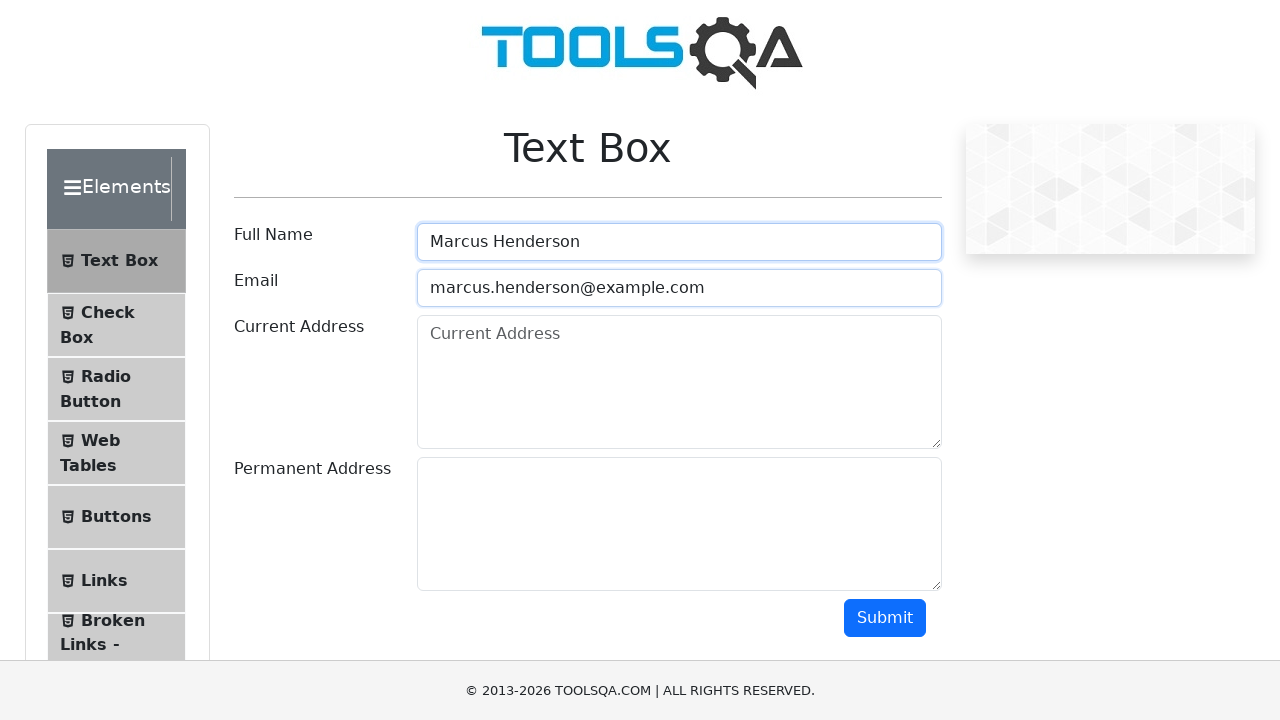

Filled current address field with '123 Main Street, Seattle' on #currentAddress
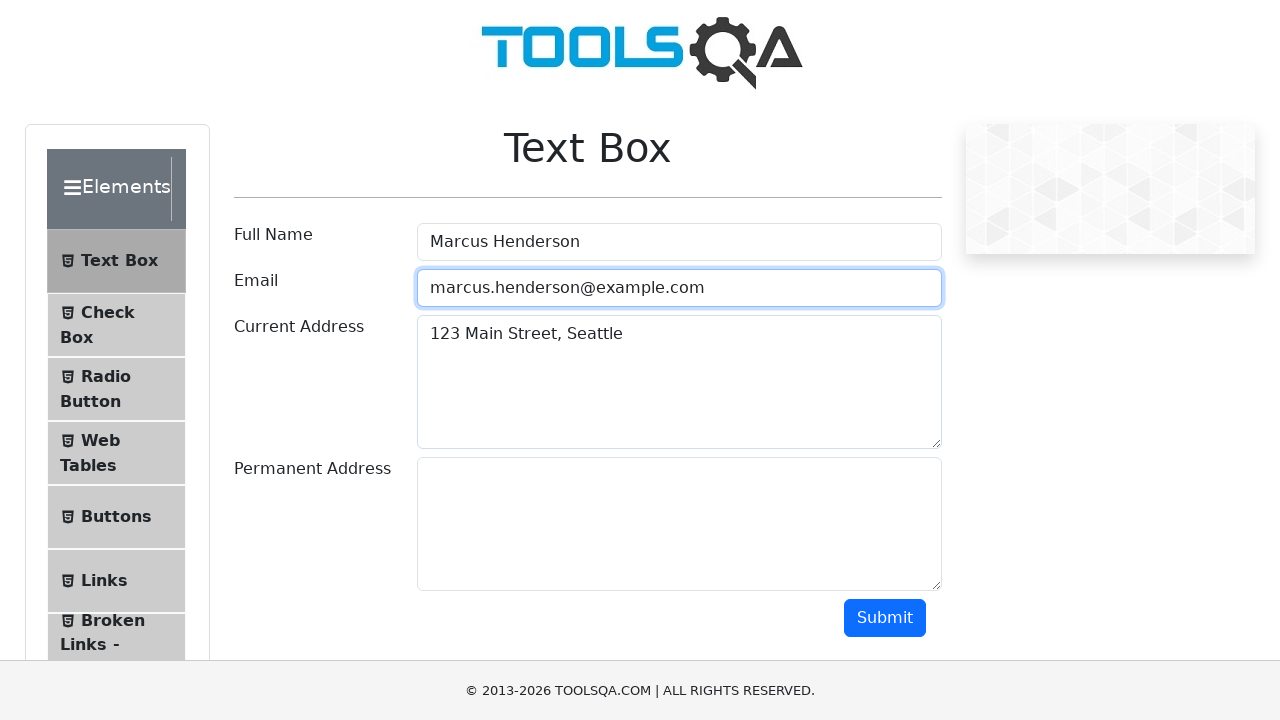

Filled permanent address field with '456 Oak Avenue, Portland' on #permanentAddress
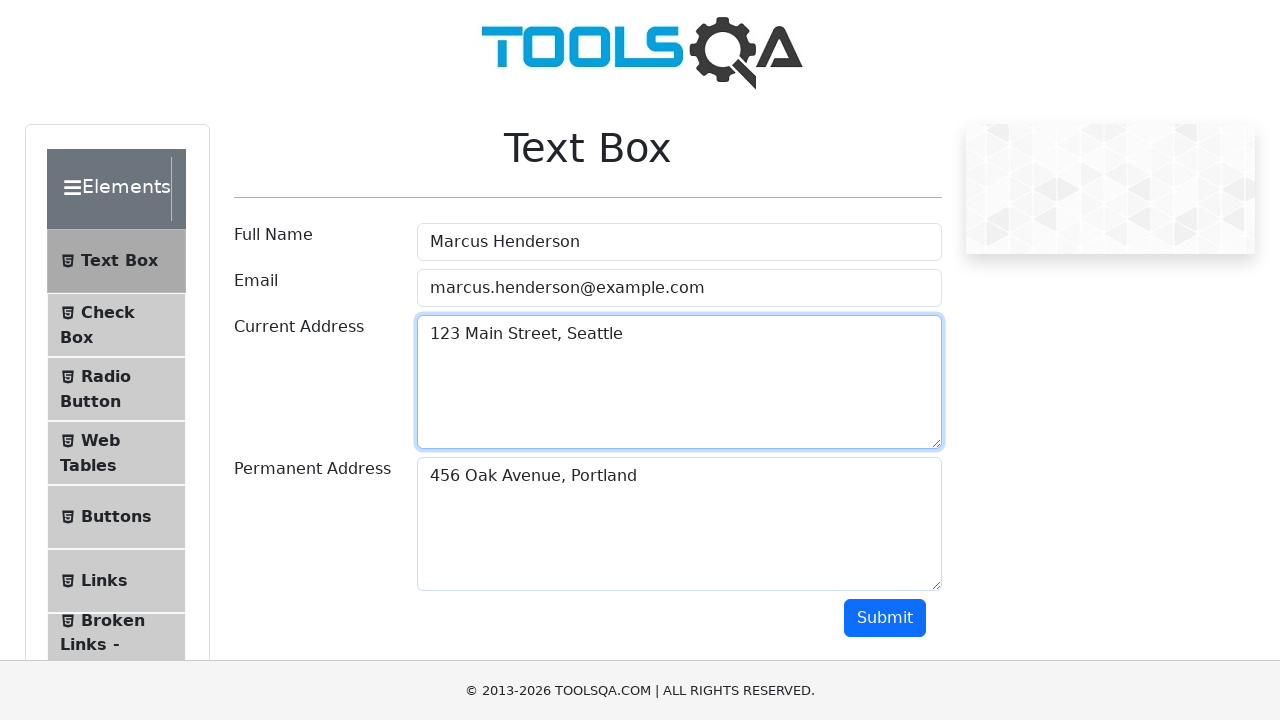

Scrolled submit button into view
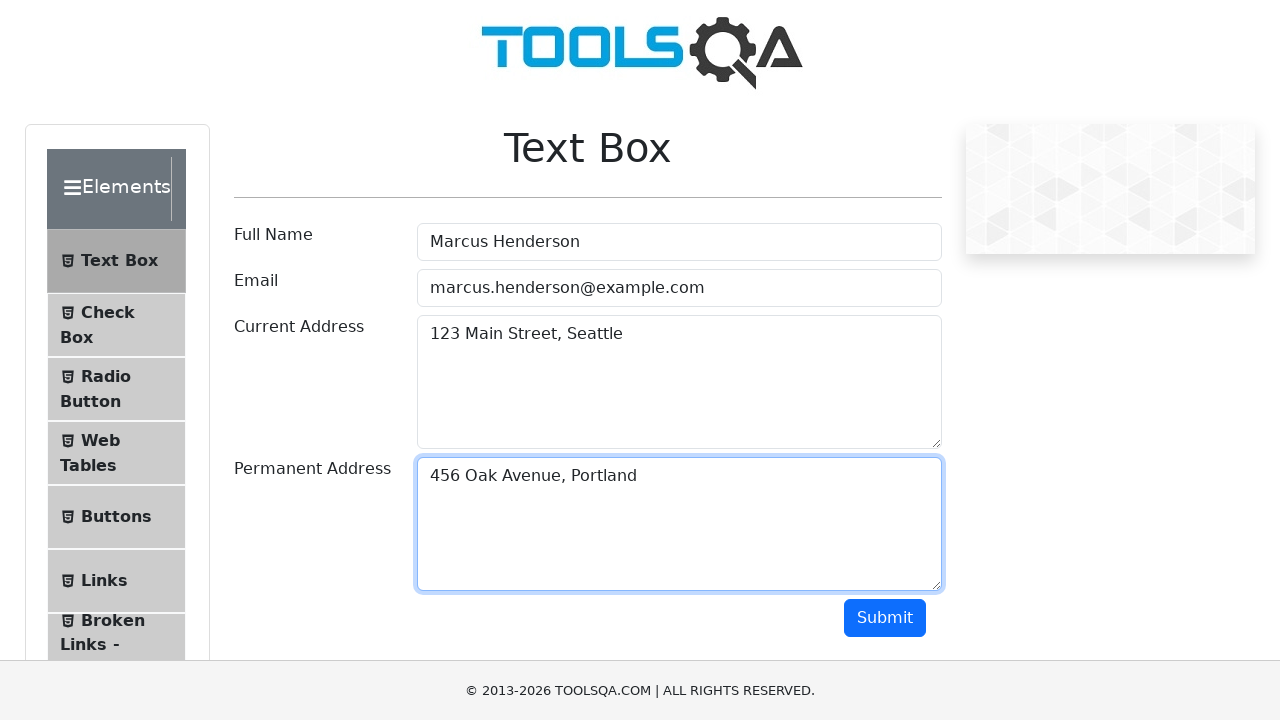

Clicked submit button at (885, 618) on #submit
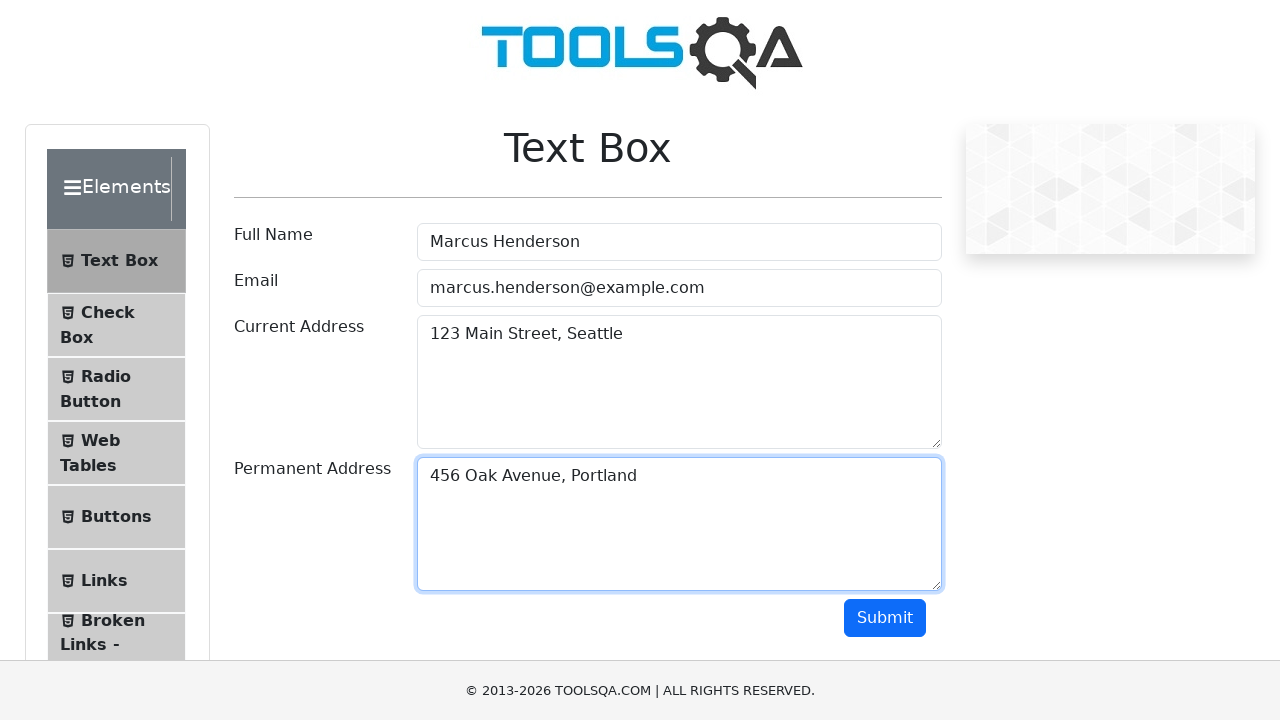

Form results section loaded
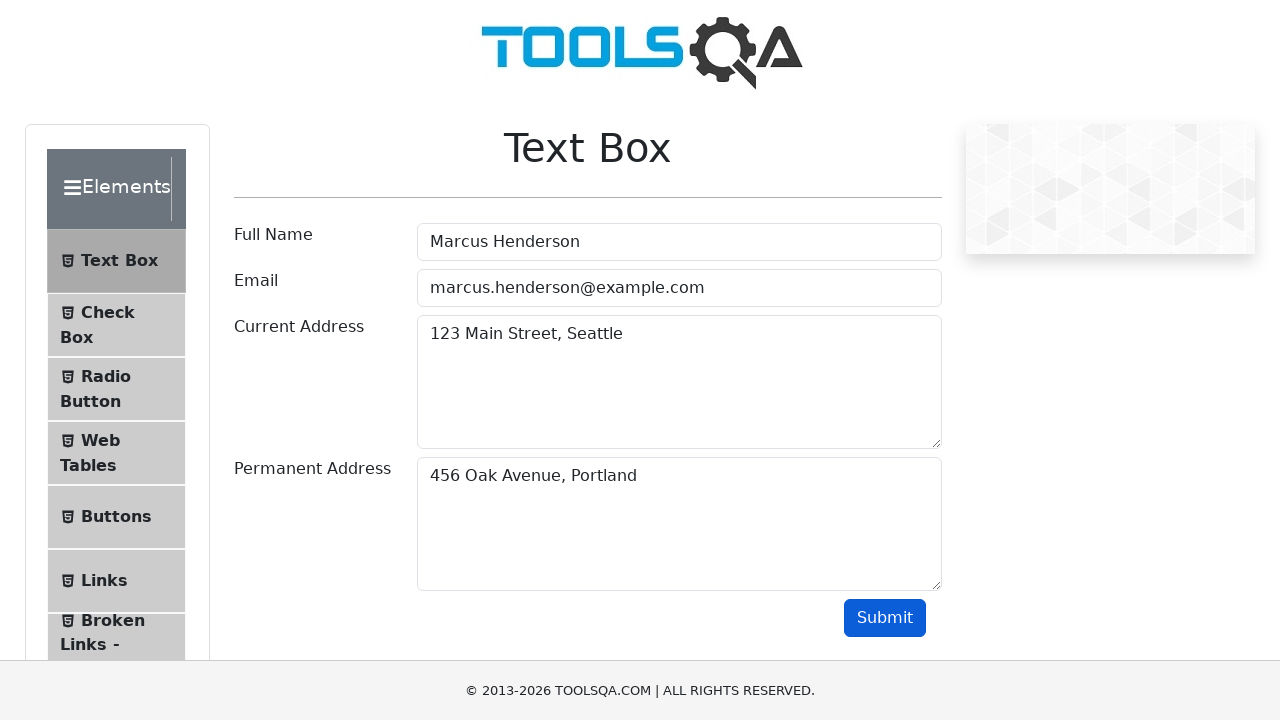

Verified name result displays 'Marcus Henderson'
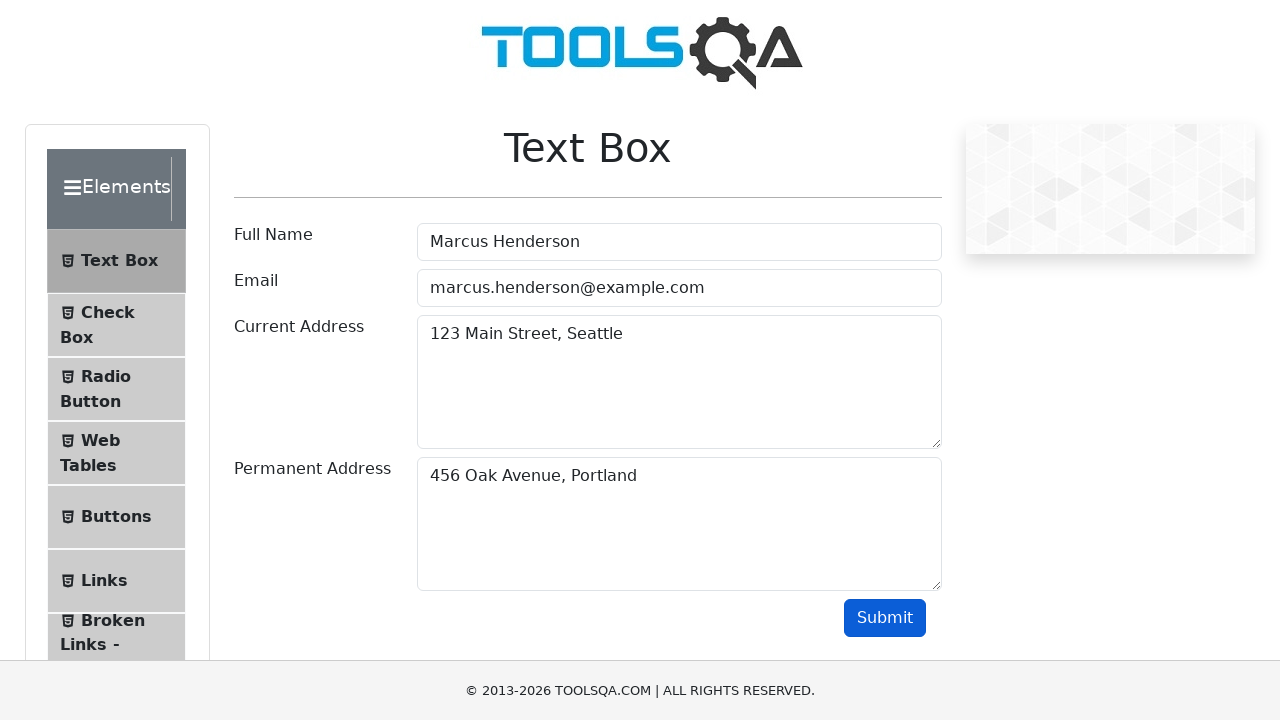

Verified email result displays 'marcus.henderson@example.com'
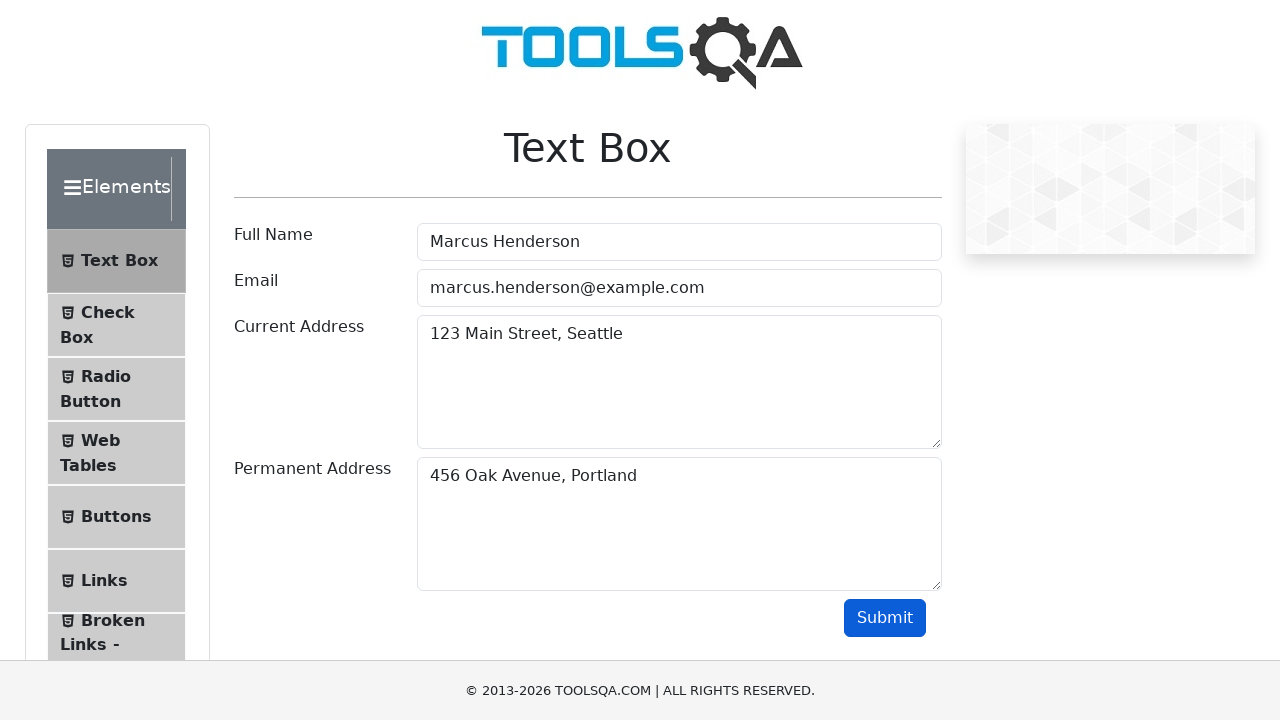

Verified current address result displays '123 Main Street, Seattle'
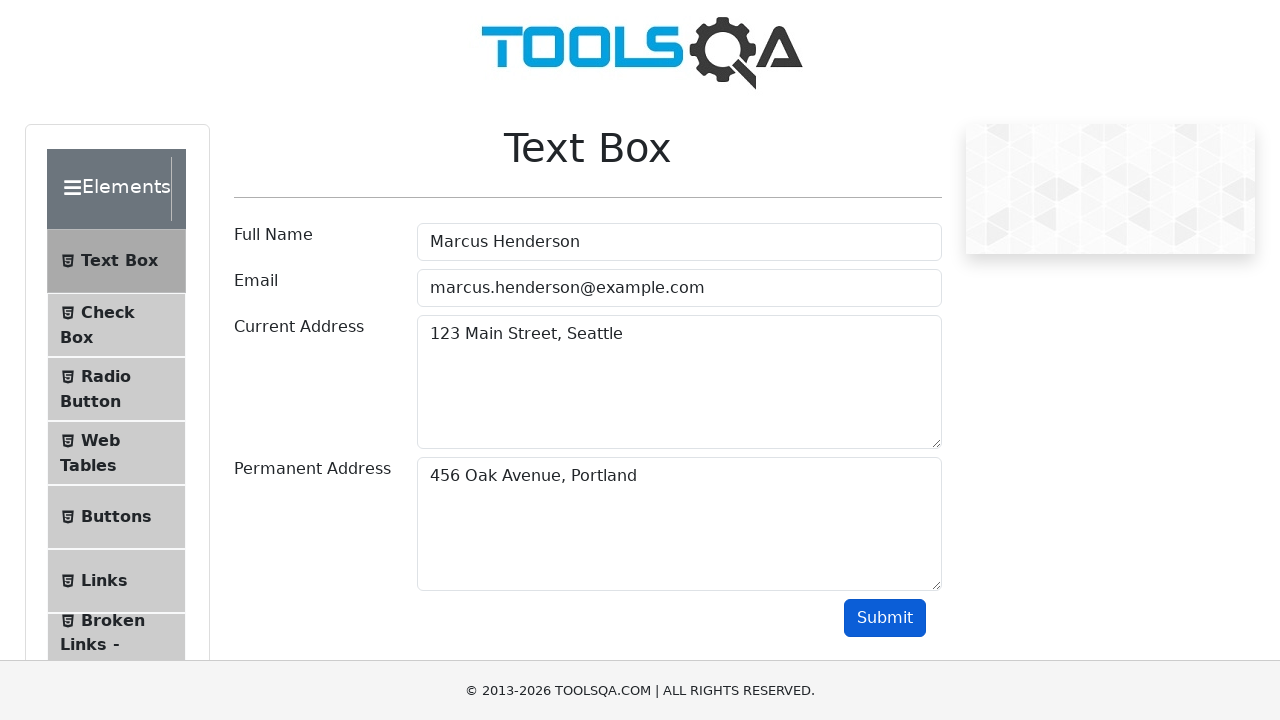

Verified permanent address result displays '456 Oak Avenue, Portland'
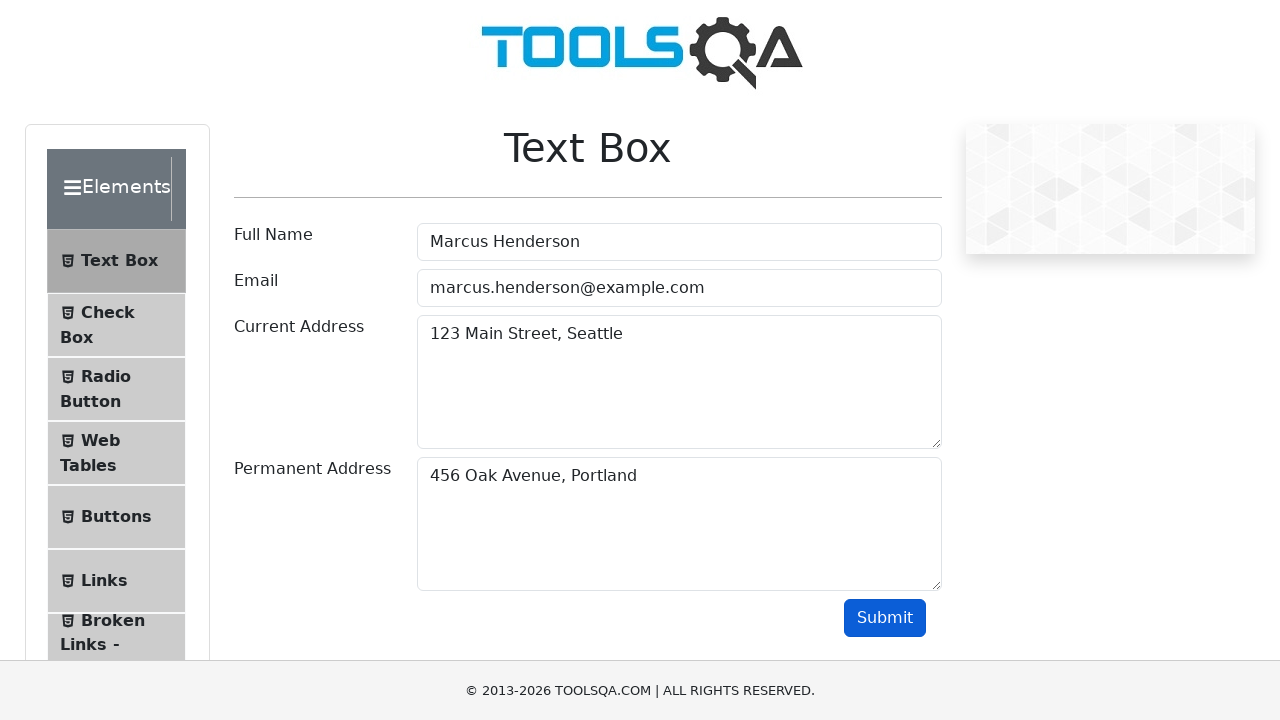

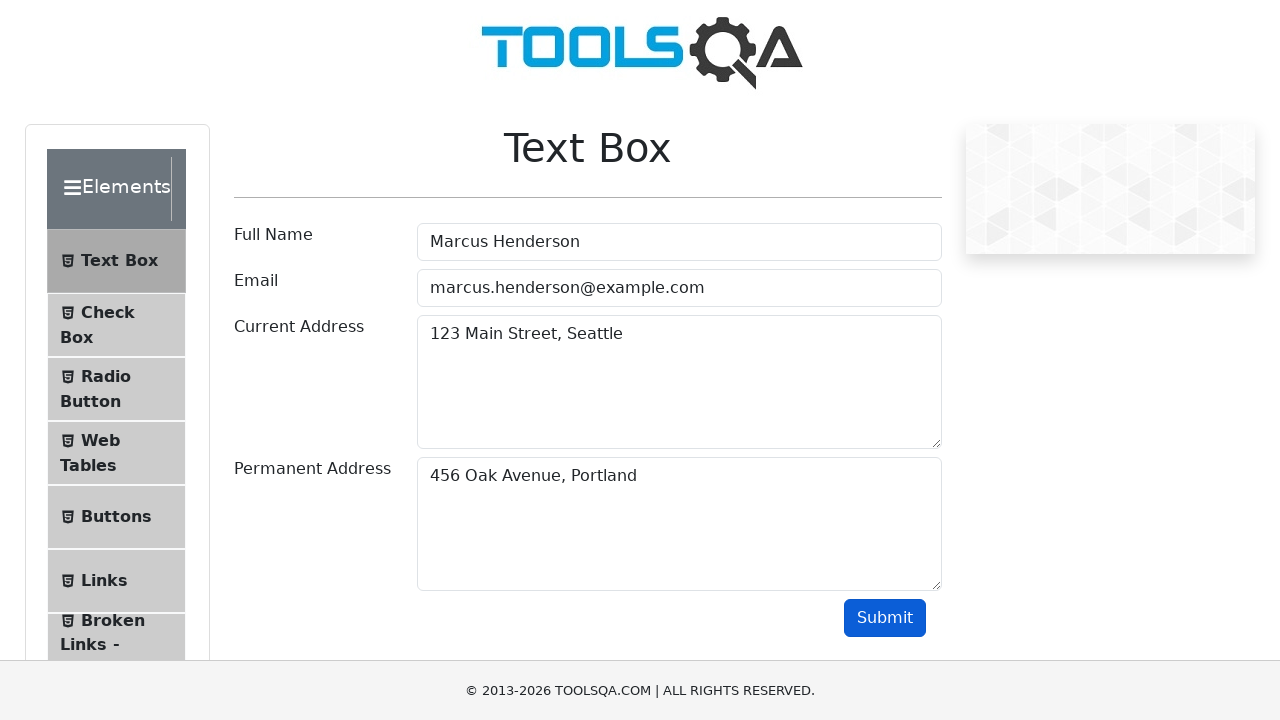